Tests payment validation by attempting to pay without entering required email information

Starting URL: https://shopdemo.e-junkie.com/

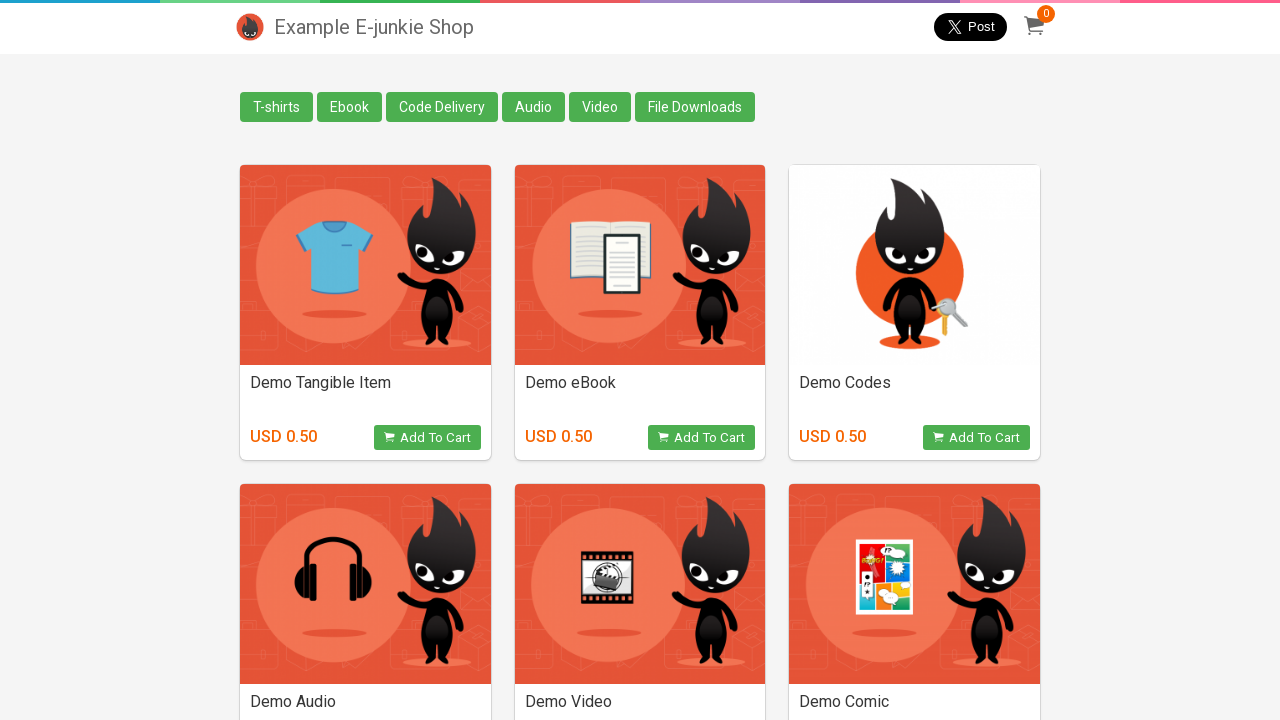

Clicked on Ebook link at (350, 107) on text=Ebook
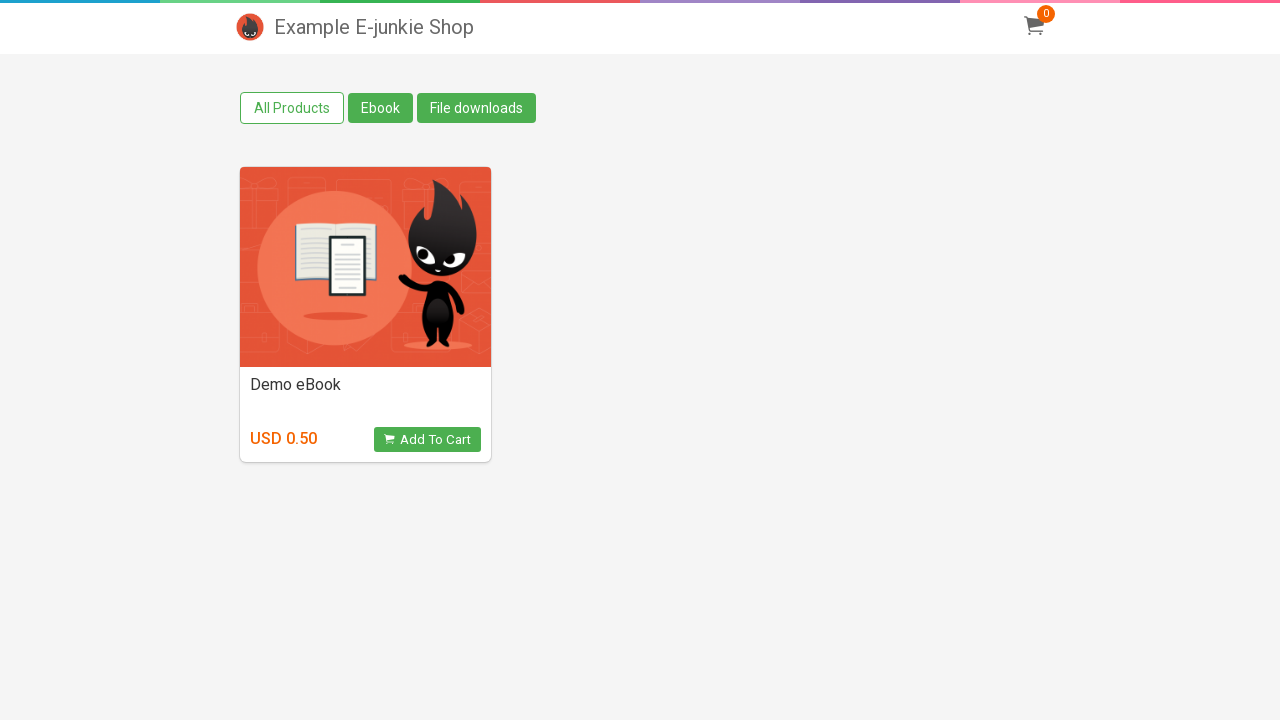

Clicked to add product to cart at (427, 440) on .view_product
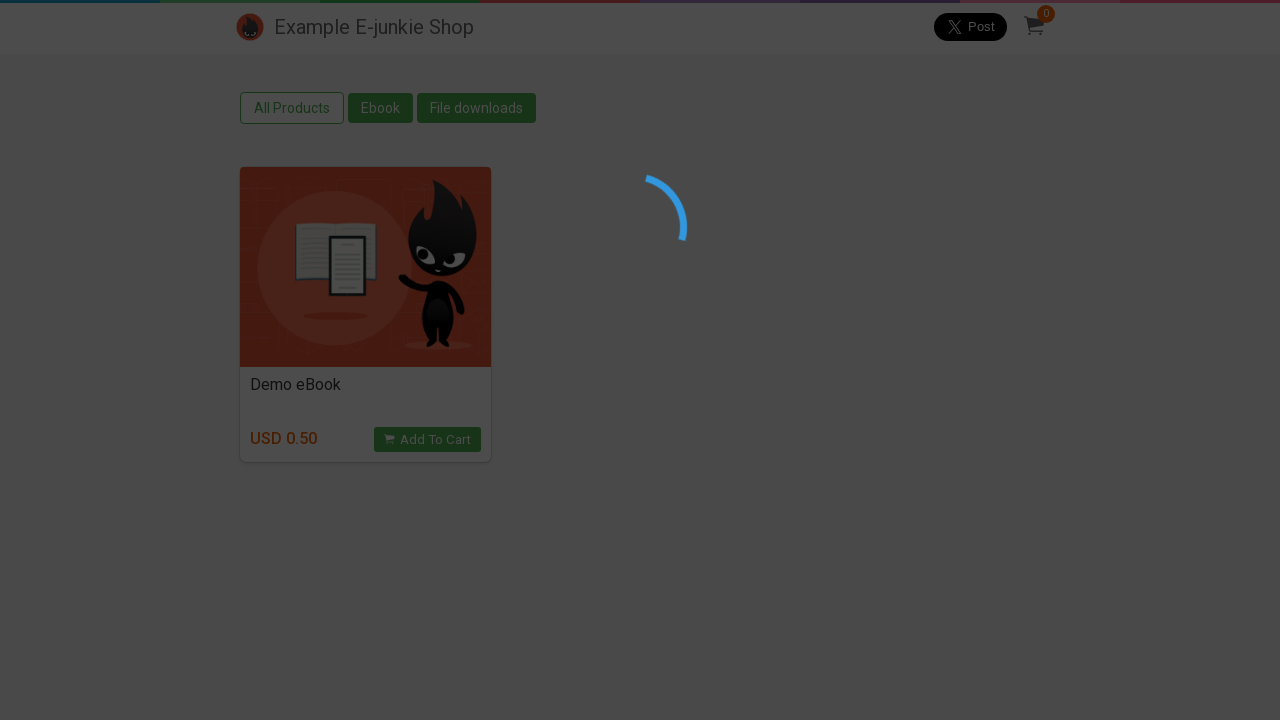

Located payment iframe
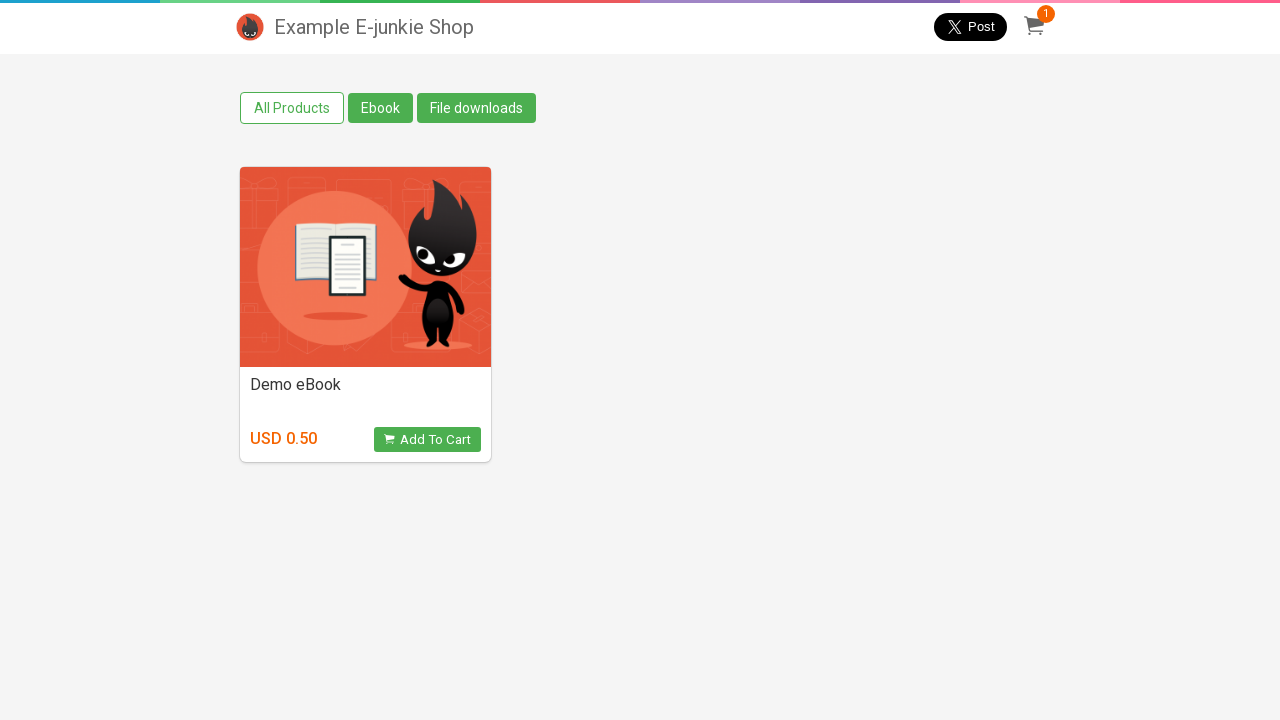

Clicked debit/credit card payment option at (865, 270) on iframe.EJIframeV3.EJOverlayV3 >> internal:control=enter-frame >> .Payment-Button
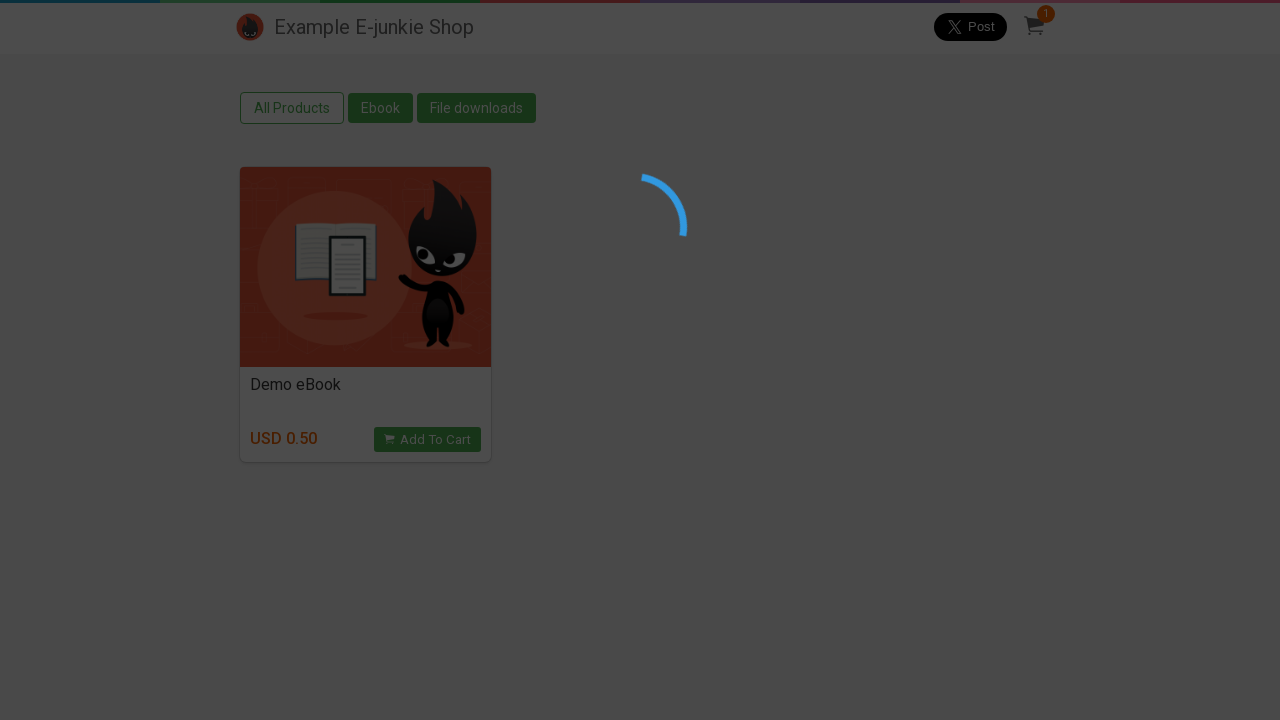

Clicked Pay button without entering required email information at (865, 293) on iframe.EJIframeV3.EJOverlayV3 >> internal:control=enter-frame >> text=Pay 0.50 U
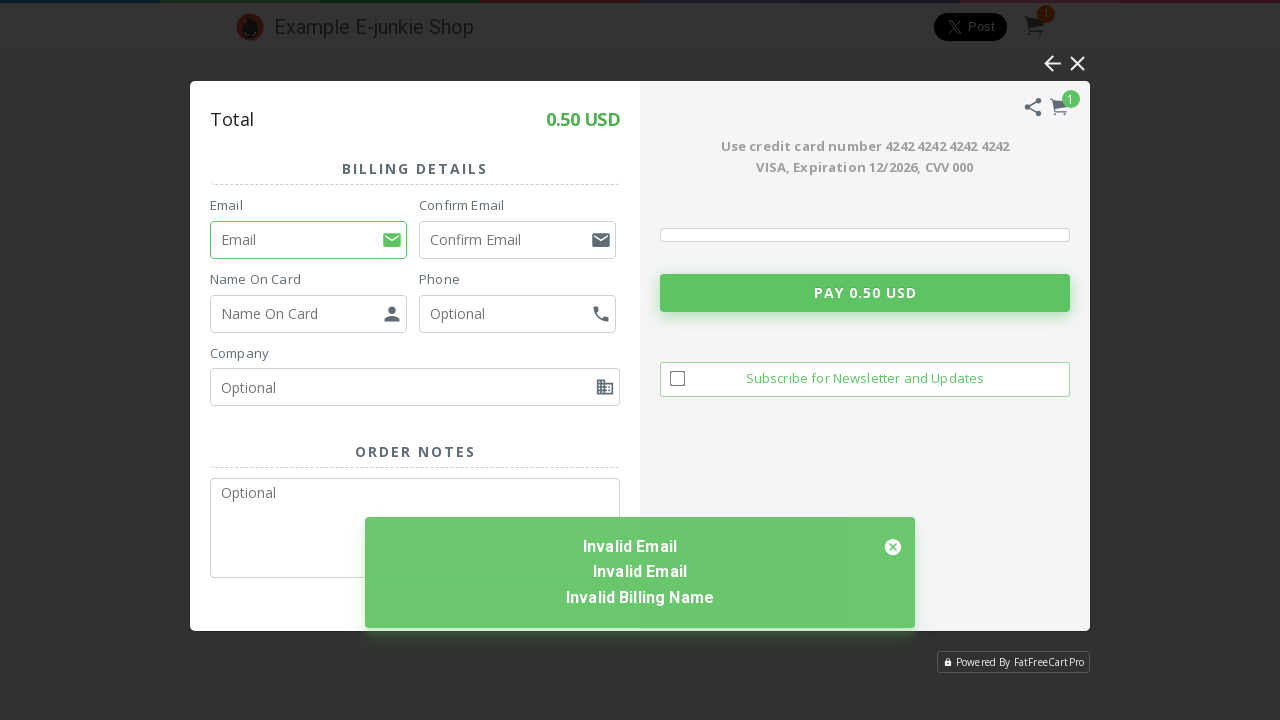

Verified invalid email error message appeared
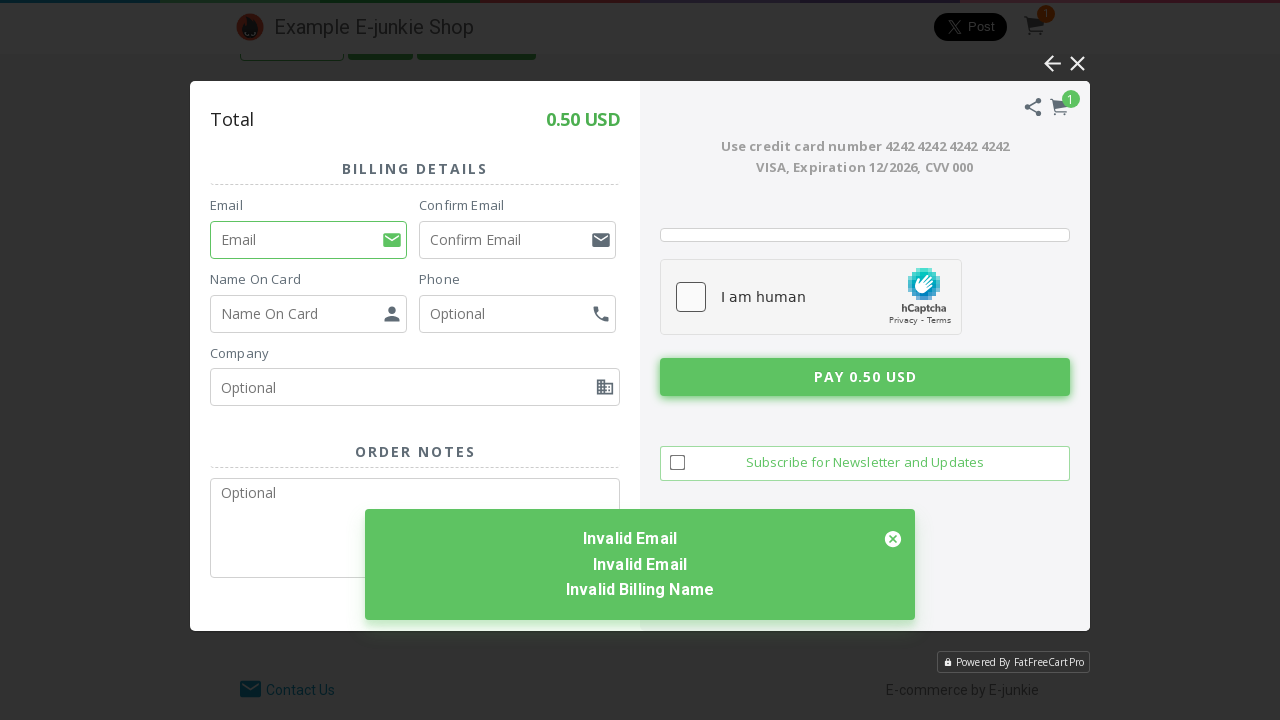

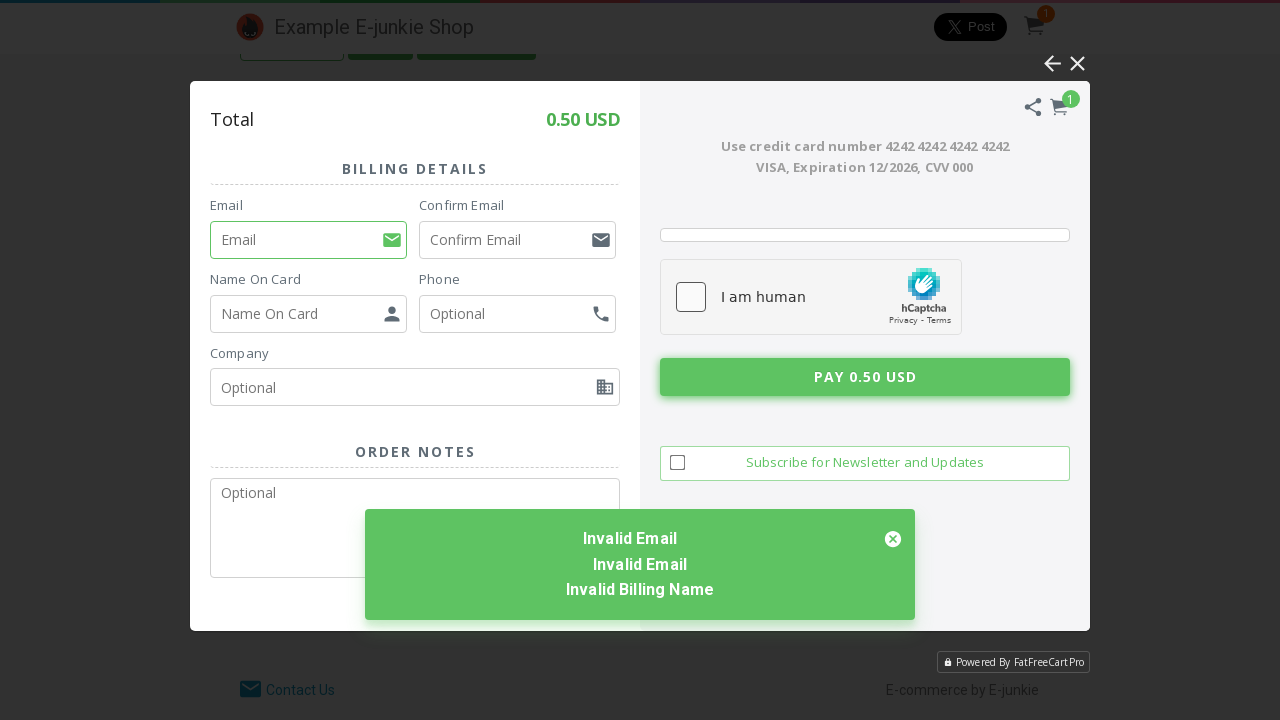